Scrolls to the bottom of the page and verifies the footer is visible

Starting URL: https://automationexercise.com/contact_us

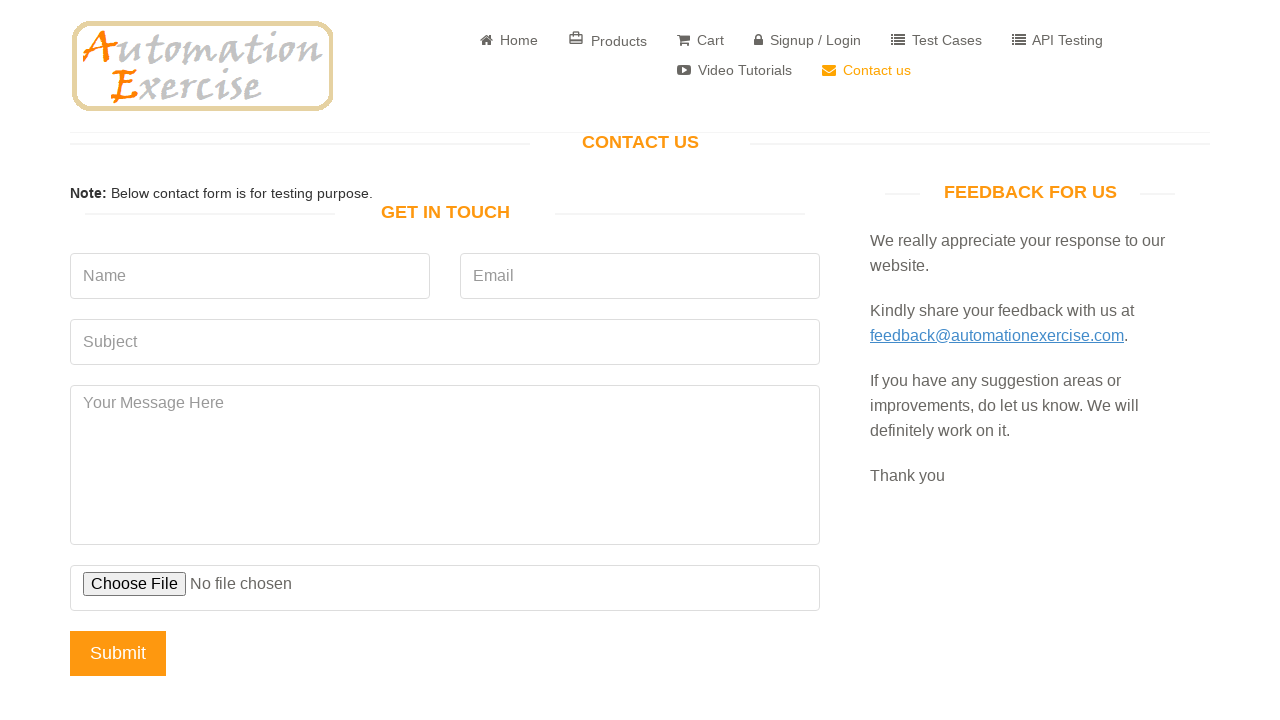

Scrolled to bottom of page
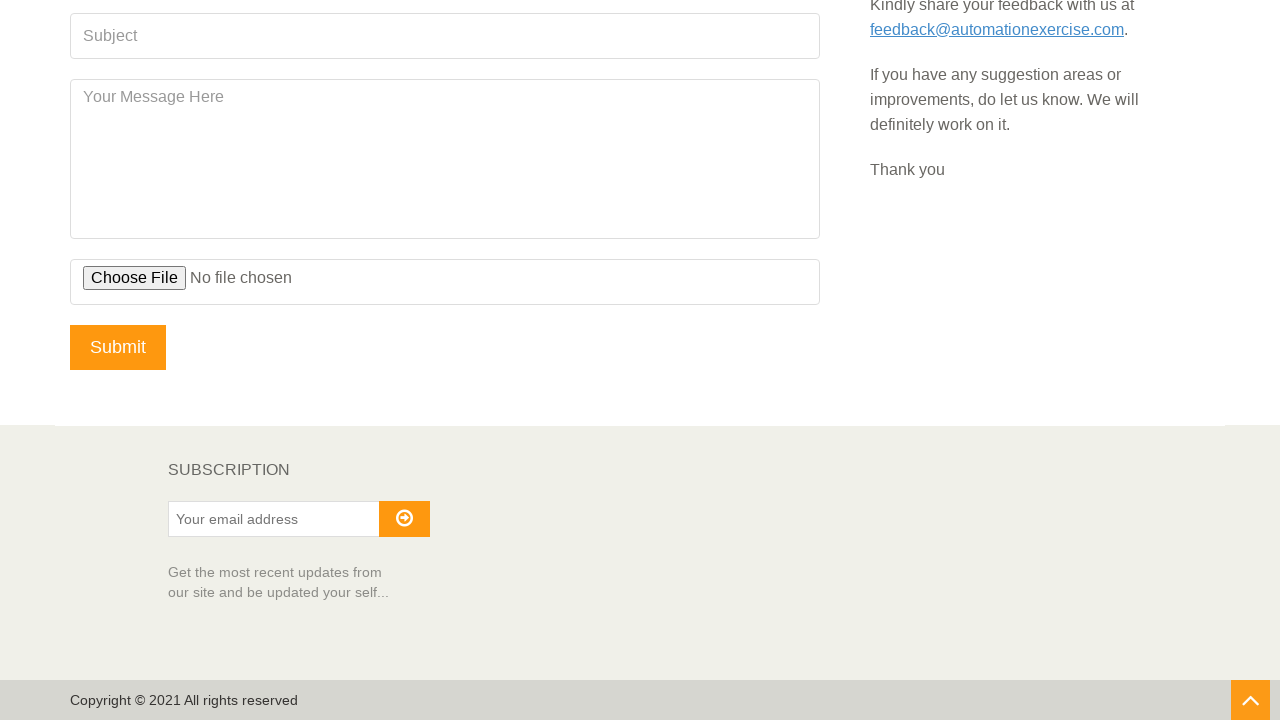

Footer is visible
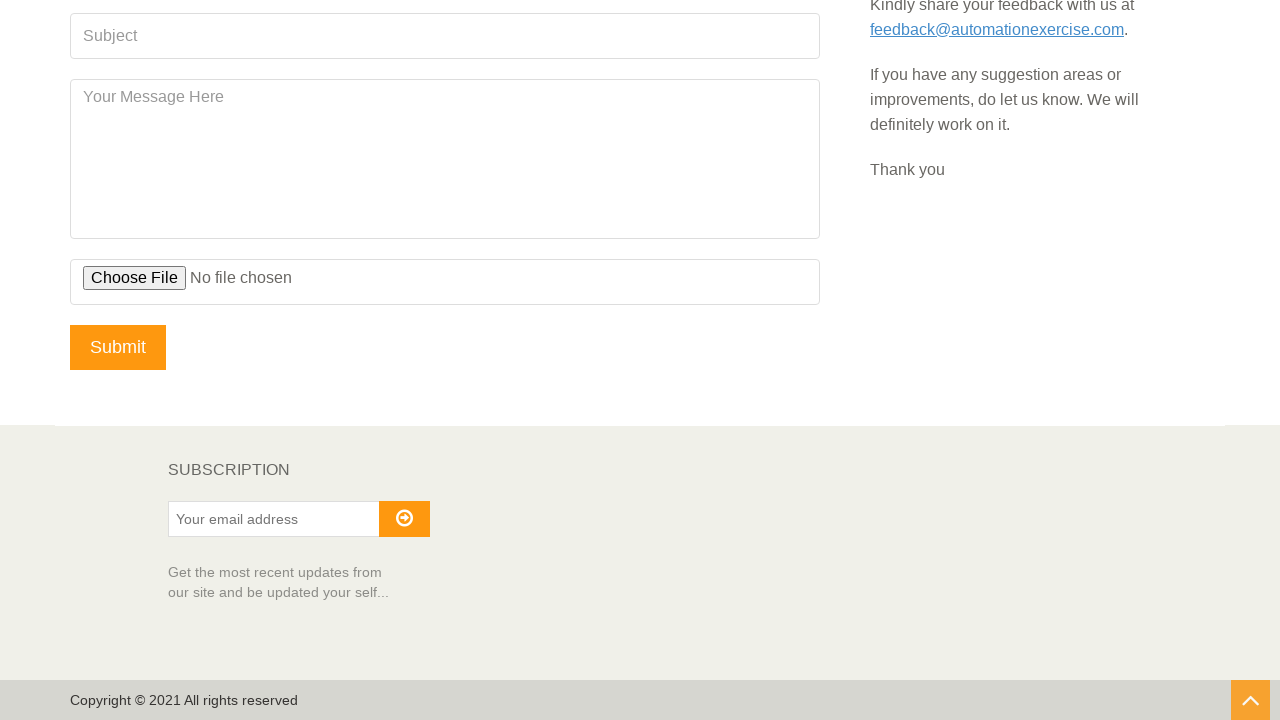

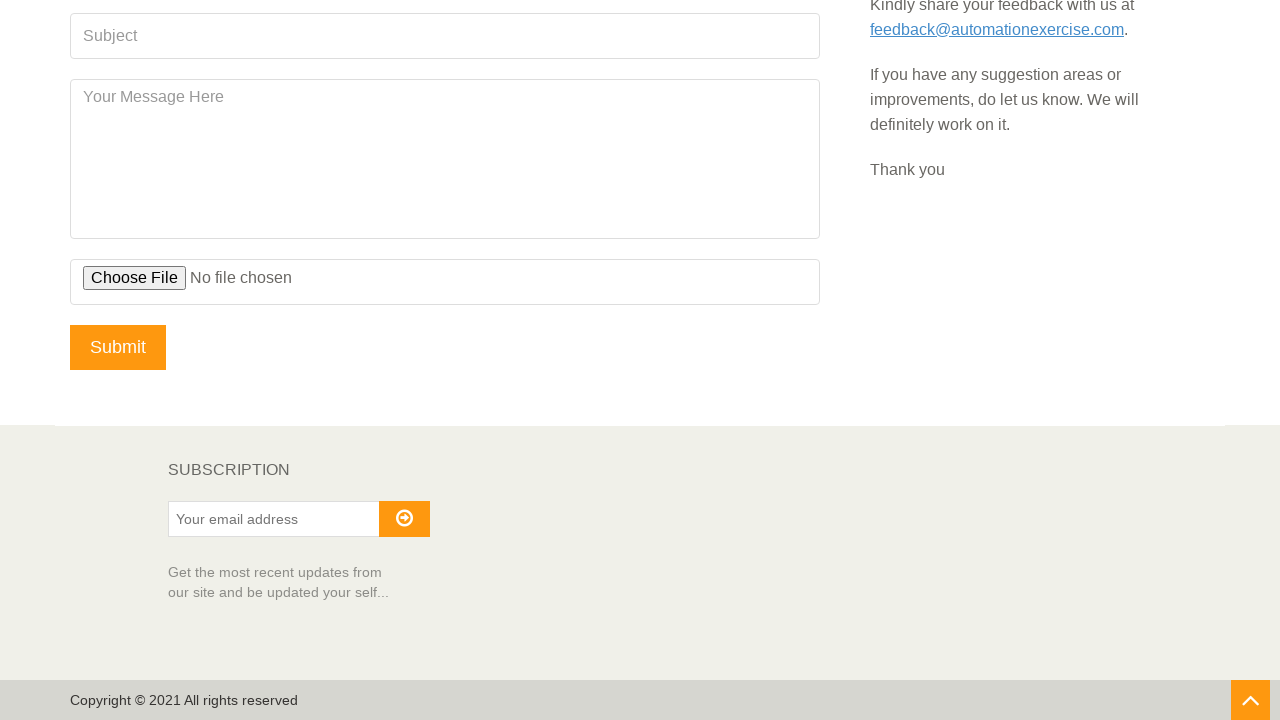